Tests JavaScript Prompt popup by clicking the prompt button, entering text into the prompt, and accepting it

Starting URL: https://the-internet.herokuapp.com/javascript_alerts

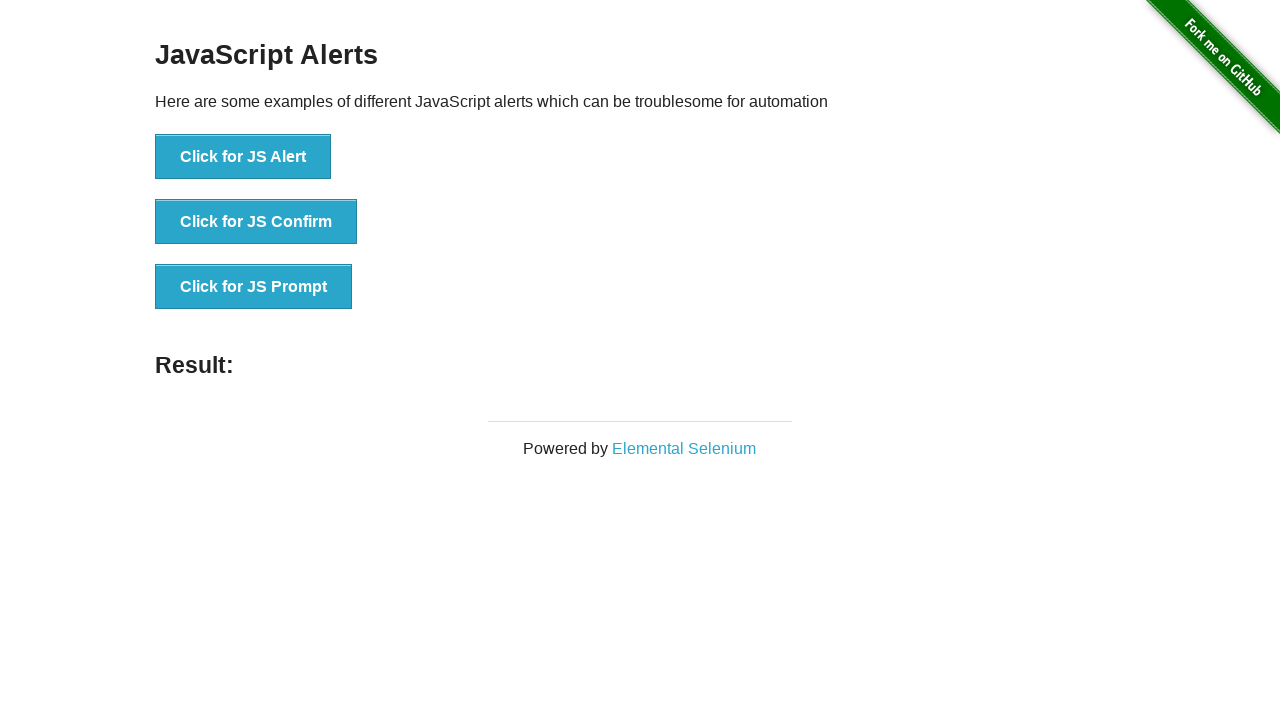

Set up dialog handler to accept prompt with text 'This is a test alert message'
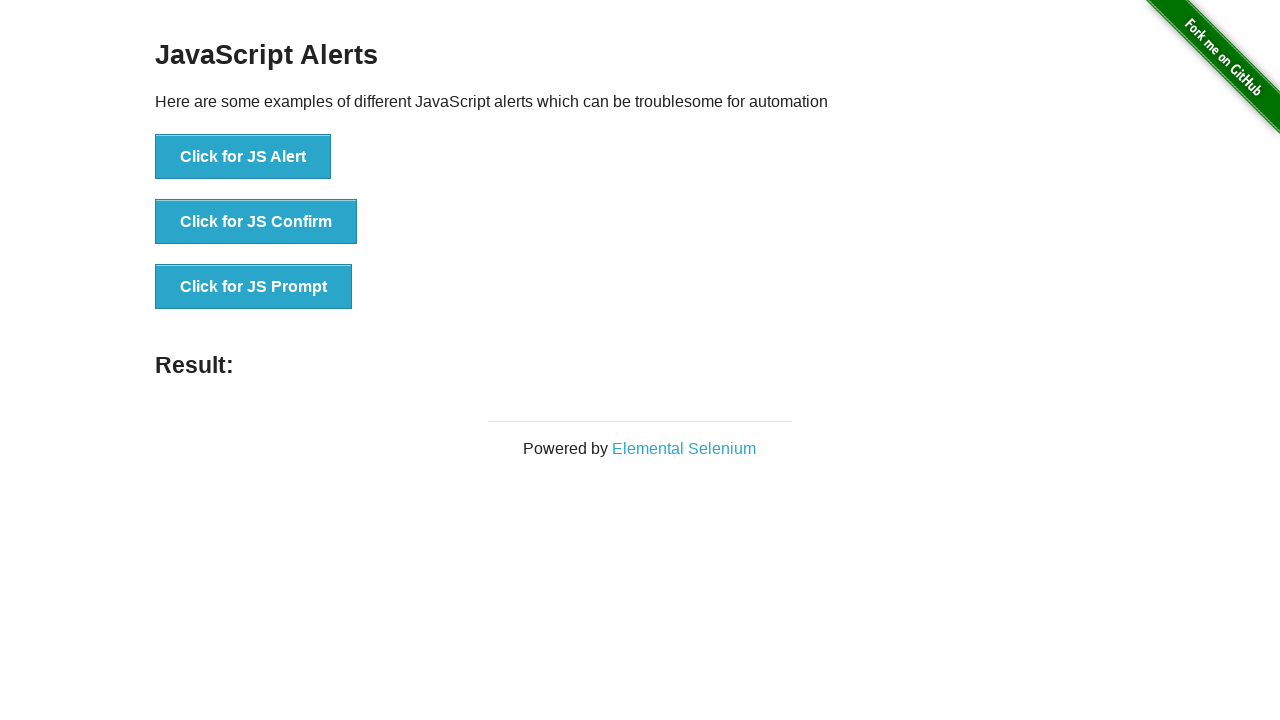

Clicked the JavaScript prompt button at (254, 287) on button[onclick='jsPrompt()']
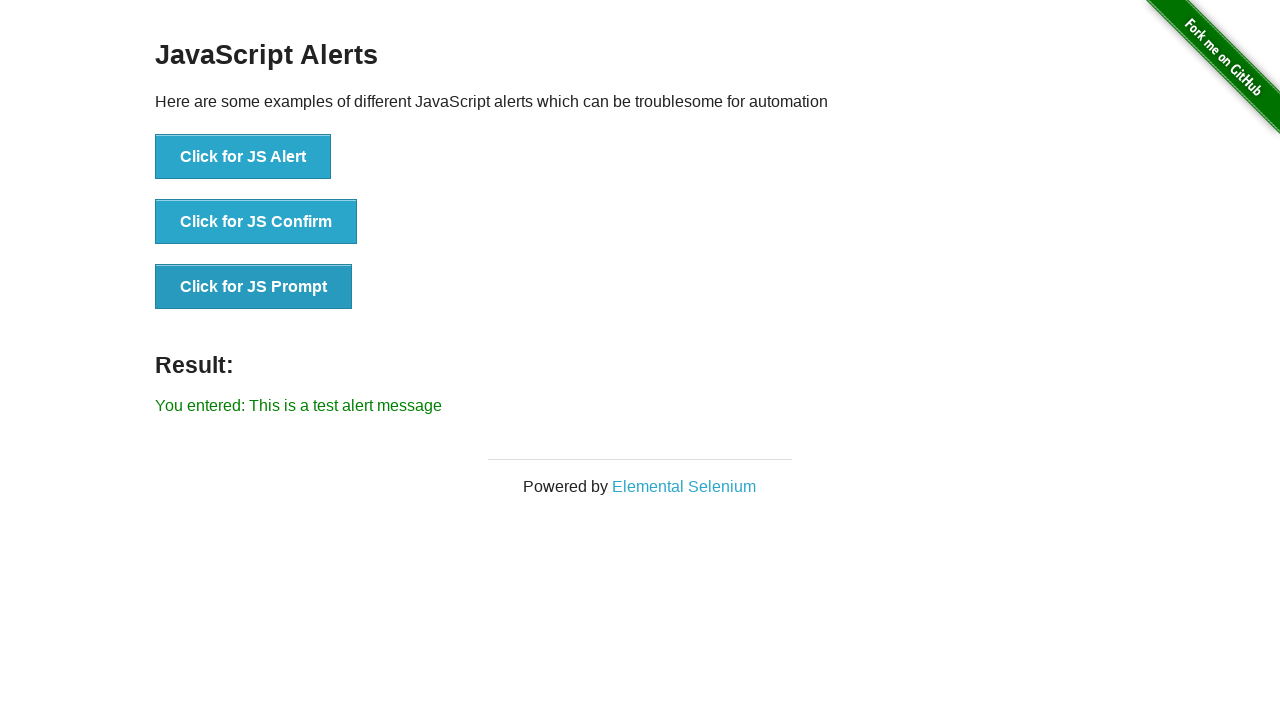

Waited for result element to appear
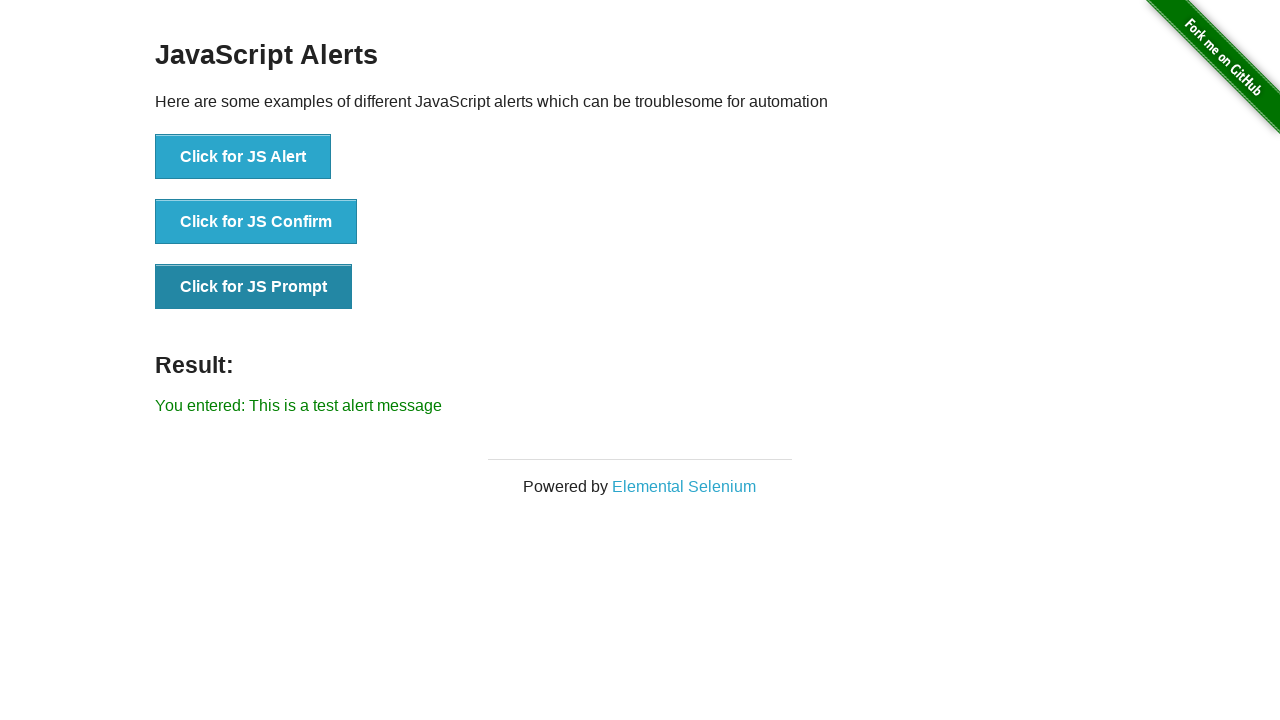

Retrieved result text: You entered: This is a test alert message
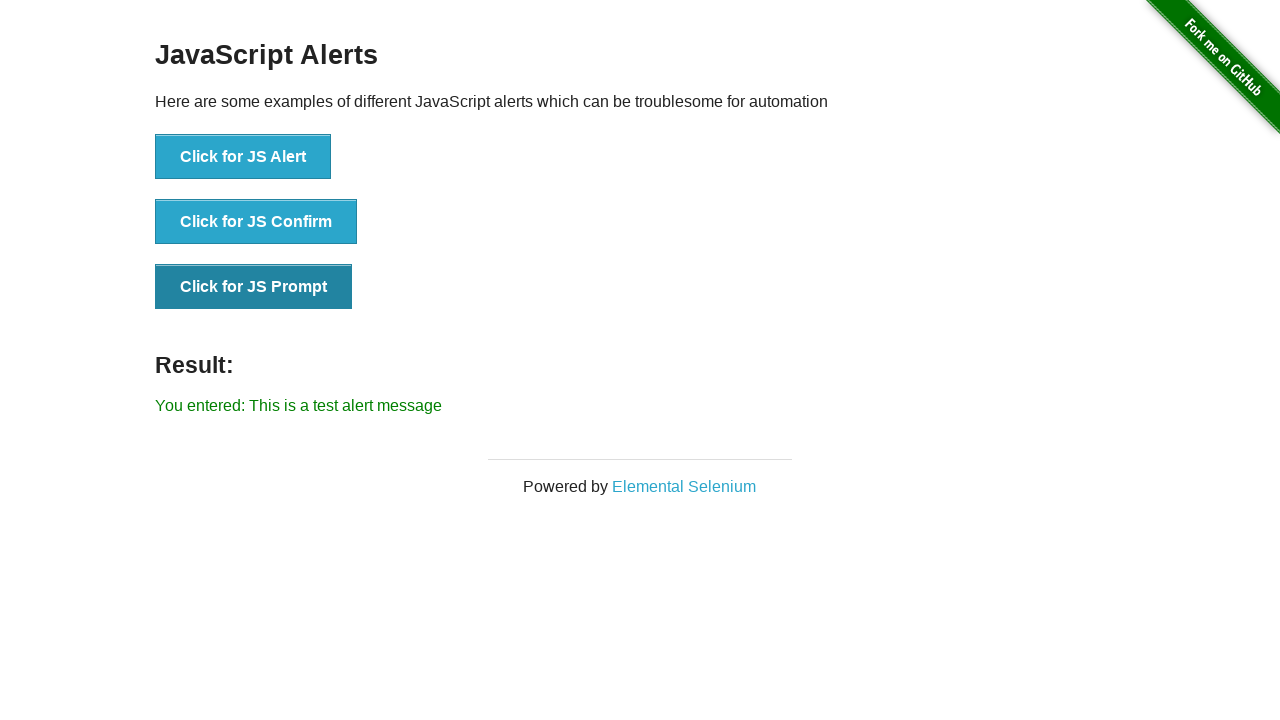

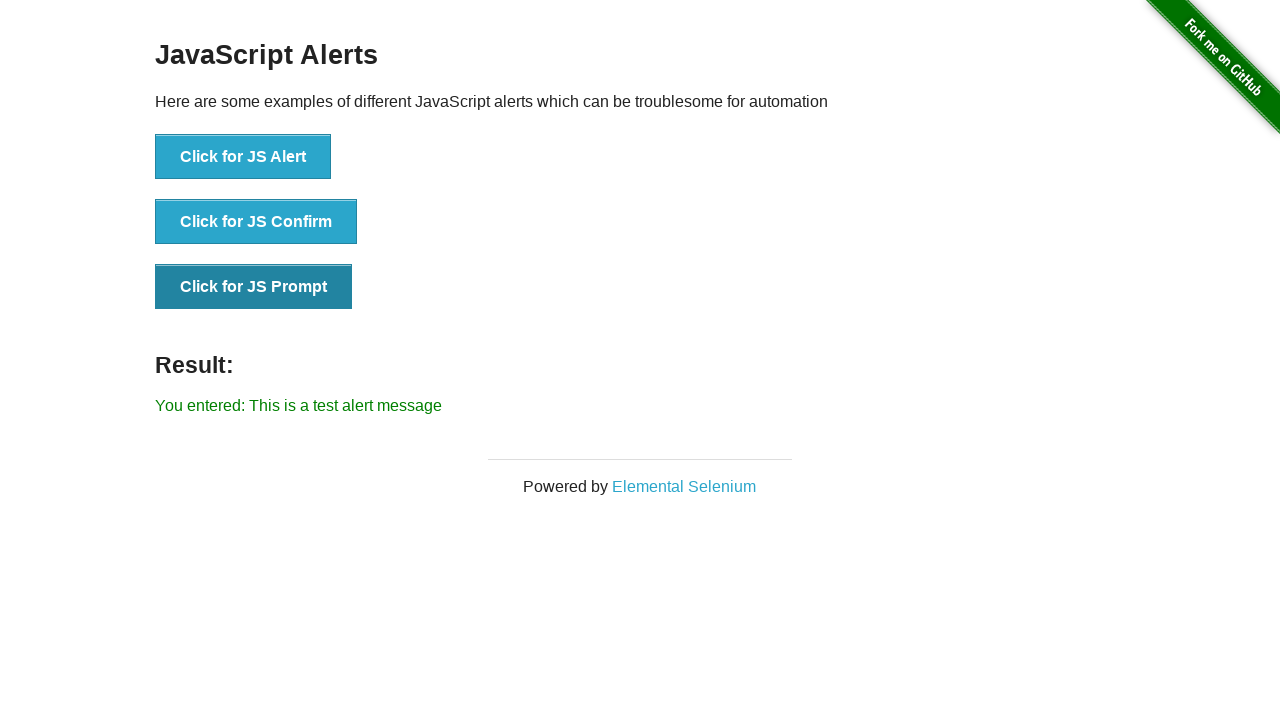